Tests the search functionality on testotomasyonu.com by searching for "phone" and verifying that products are found in the search results.

Starting URL: https://www.testotomasyonu.com

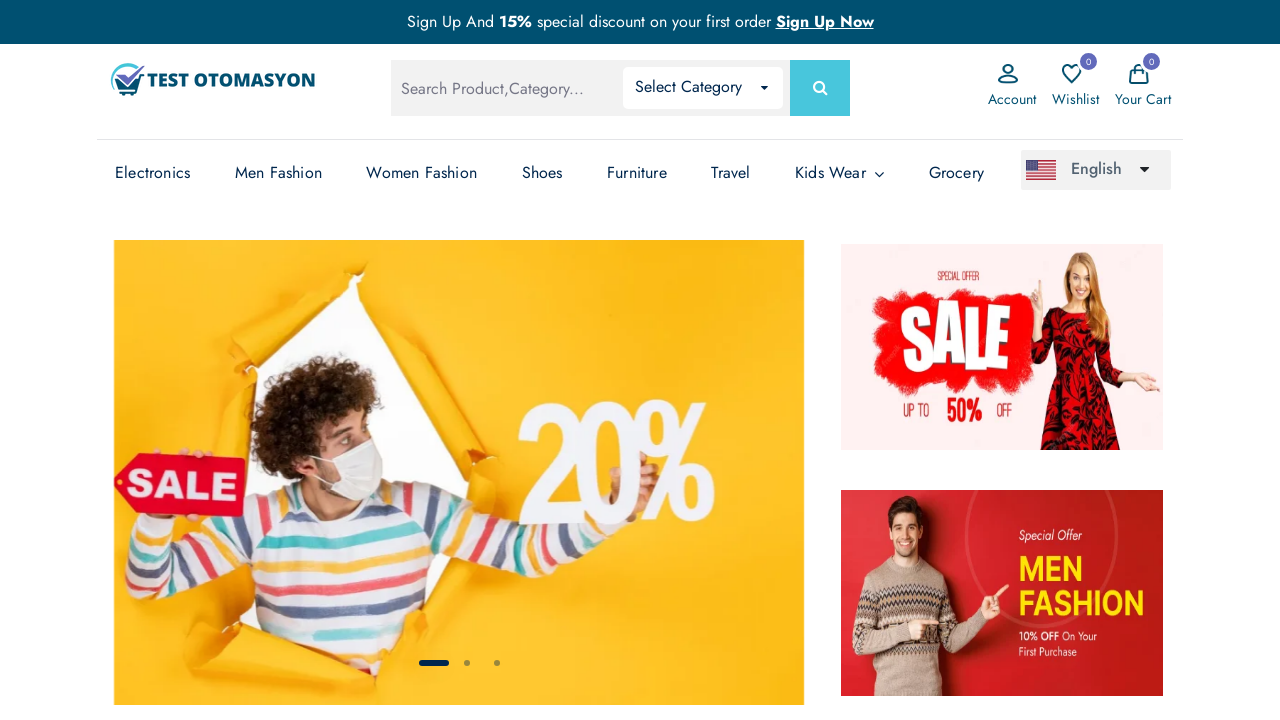

Filled search field with 'phone' on input[type='search'], input[name='s'], input[placeholder*='Search'], #search
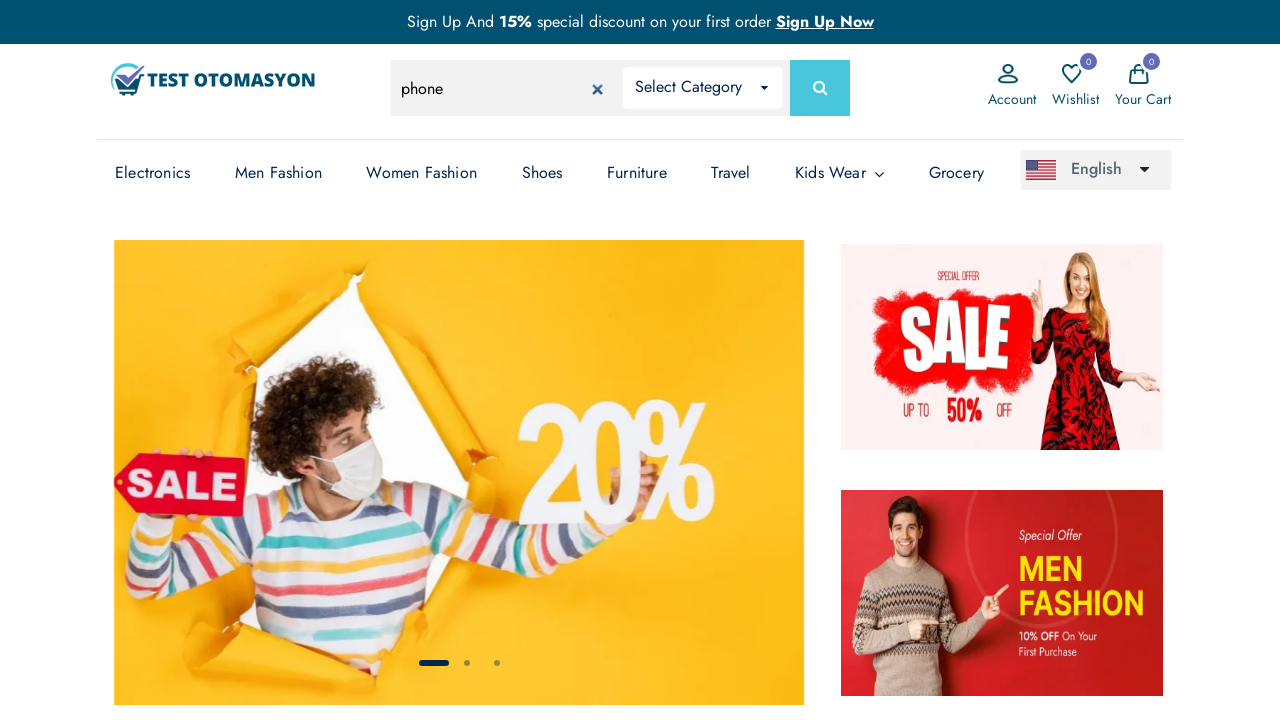

Pressed Enter to submit search
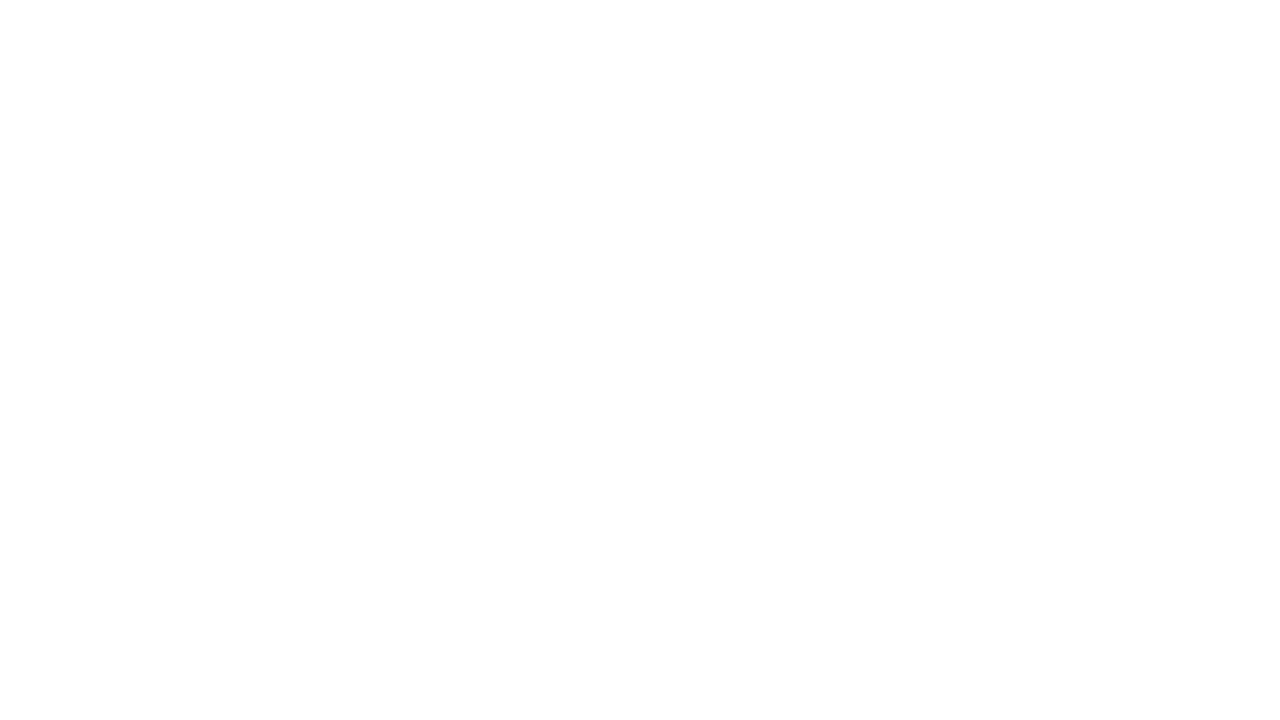

Search results loaded and 'Products Found' text appeared
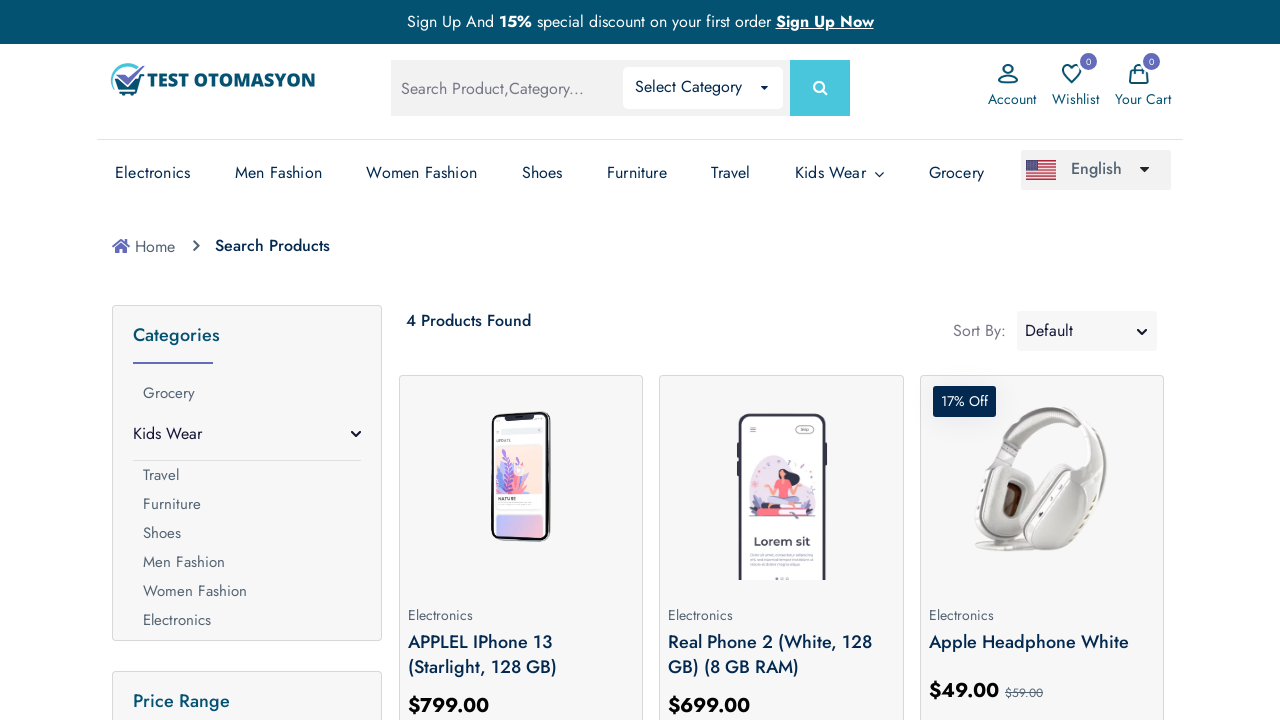

Retrieved search result text: '4 Products Found'
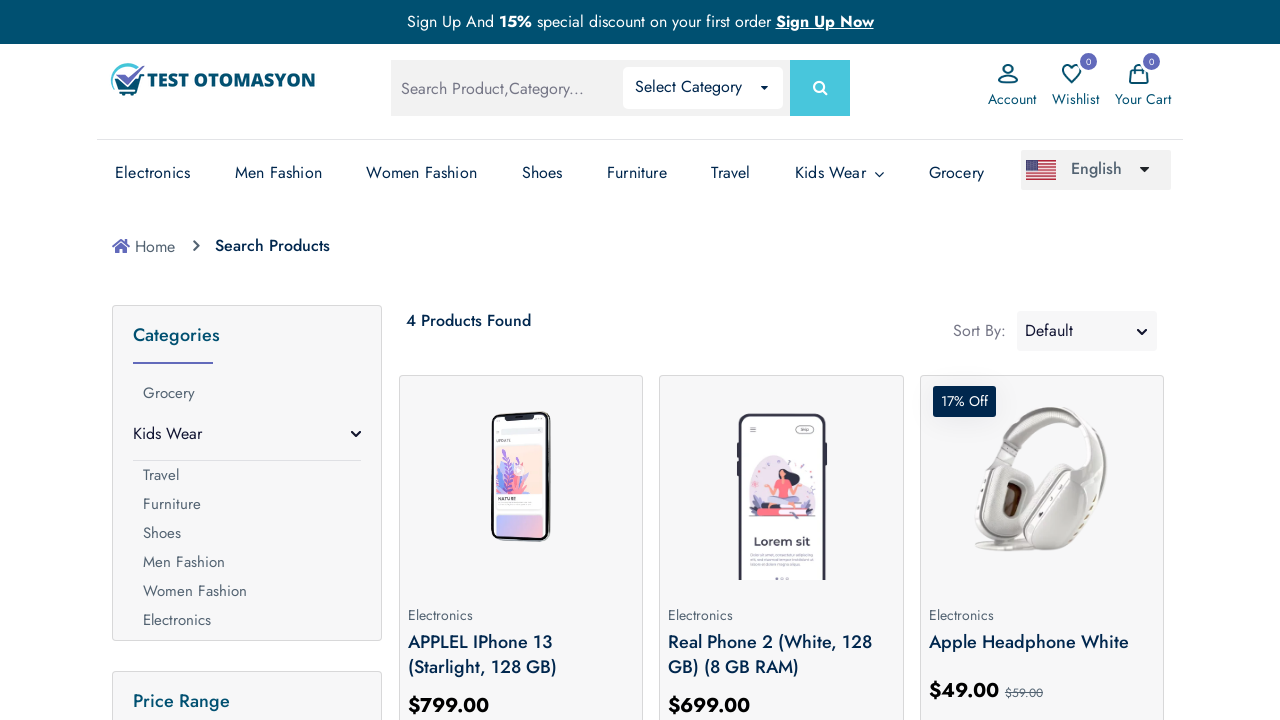

Verified that products were found (not '0 Products Found')
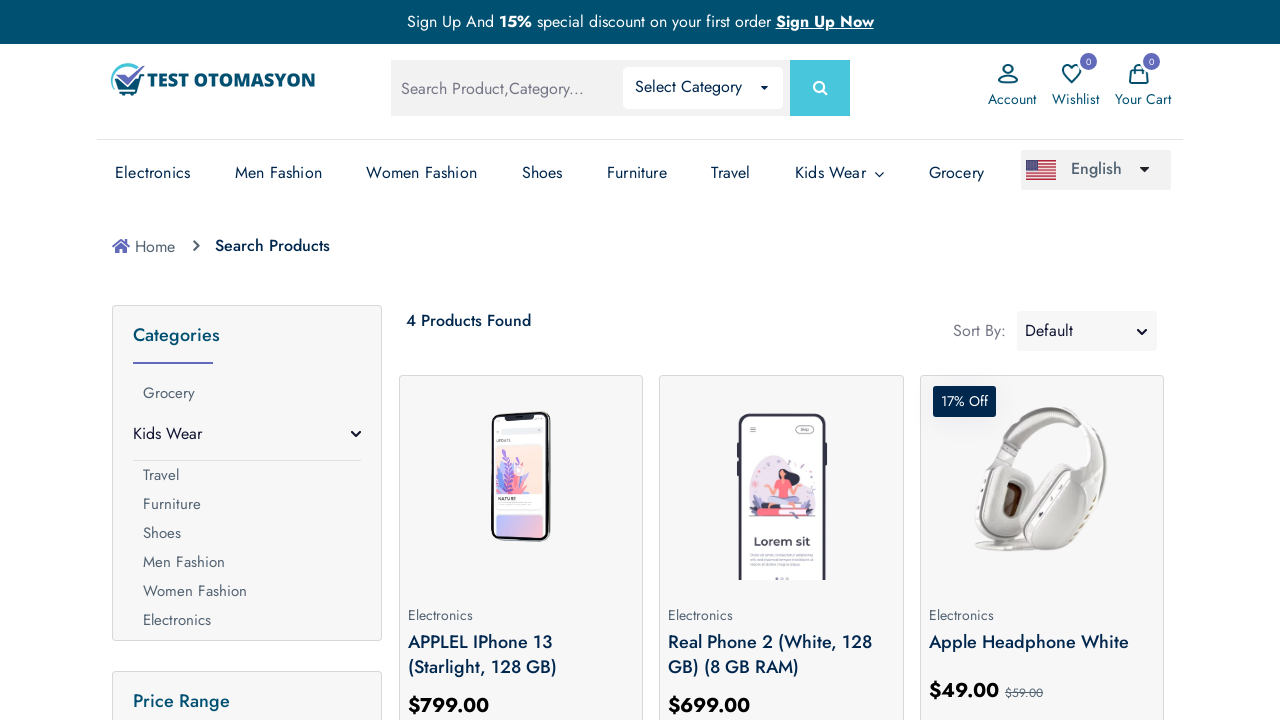

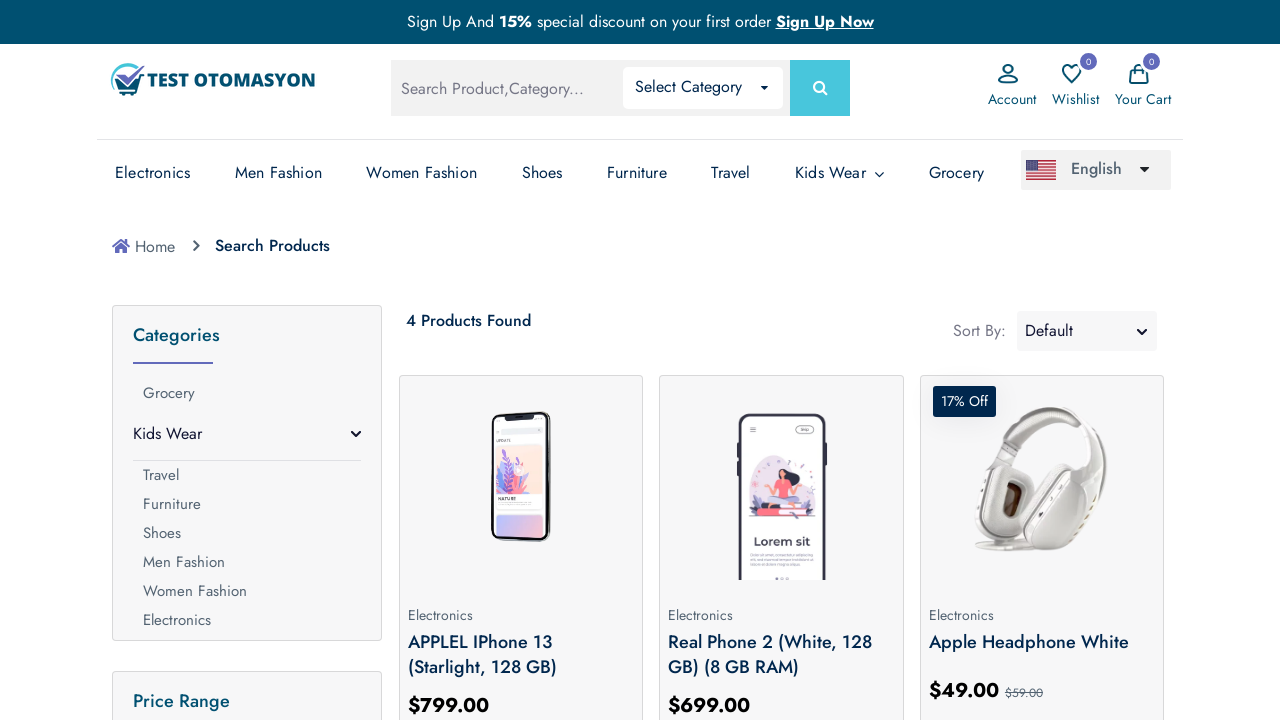